Navigates to the homepage, verifies spotlight images and Join Us link are present, then clicks the Join Us link

Starting URL: https://borgesfacundo.github.io/cse270-teton/

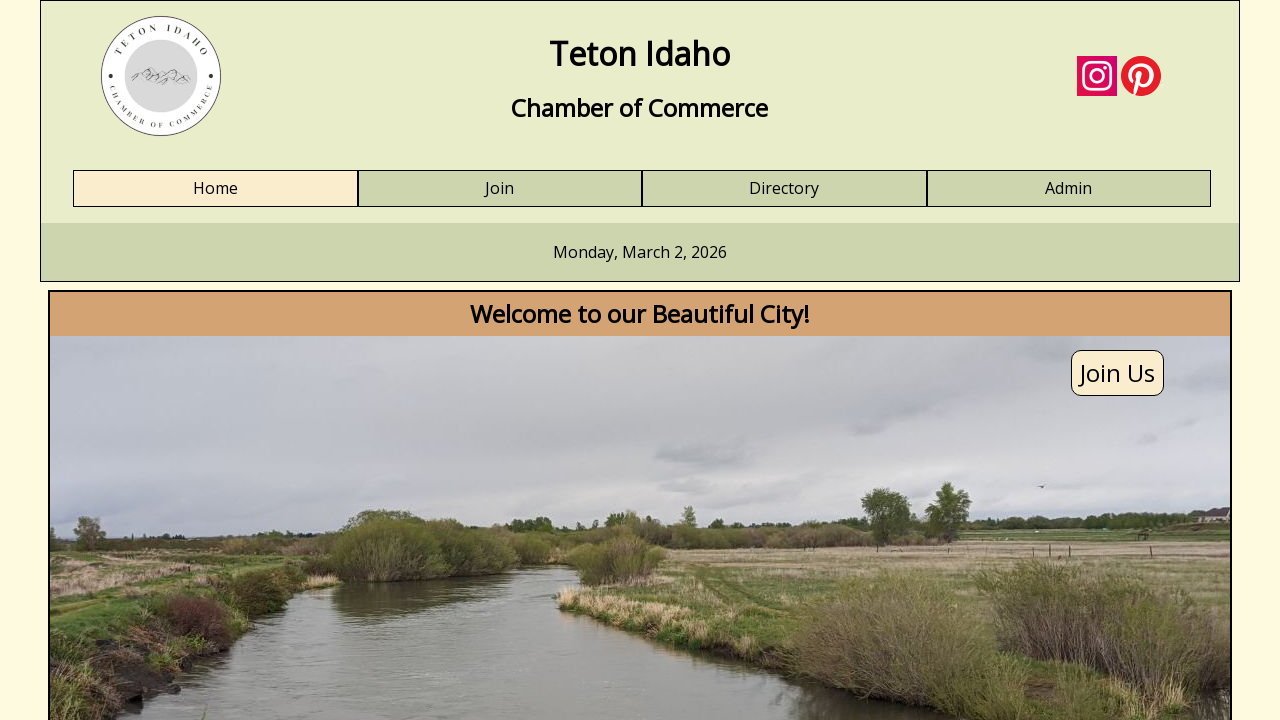

Set viewport size to 1920x1080
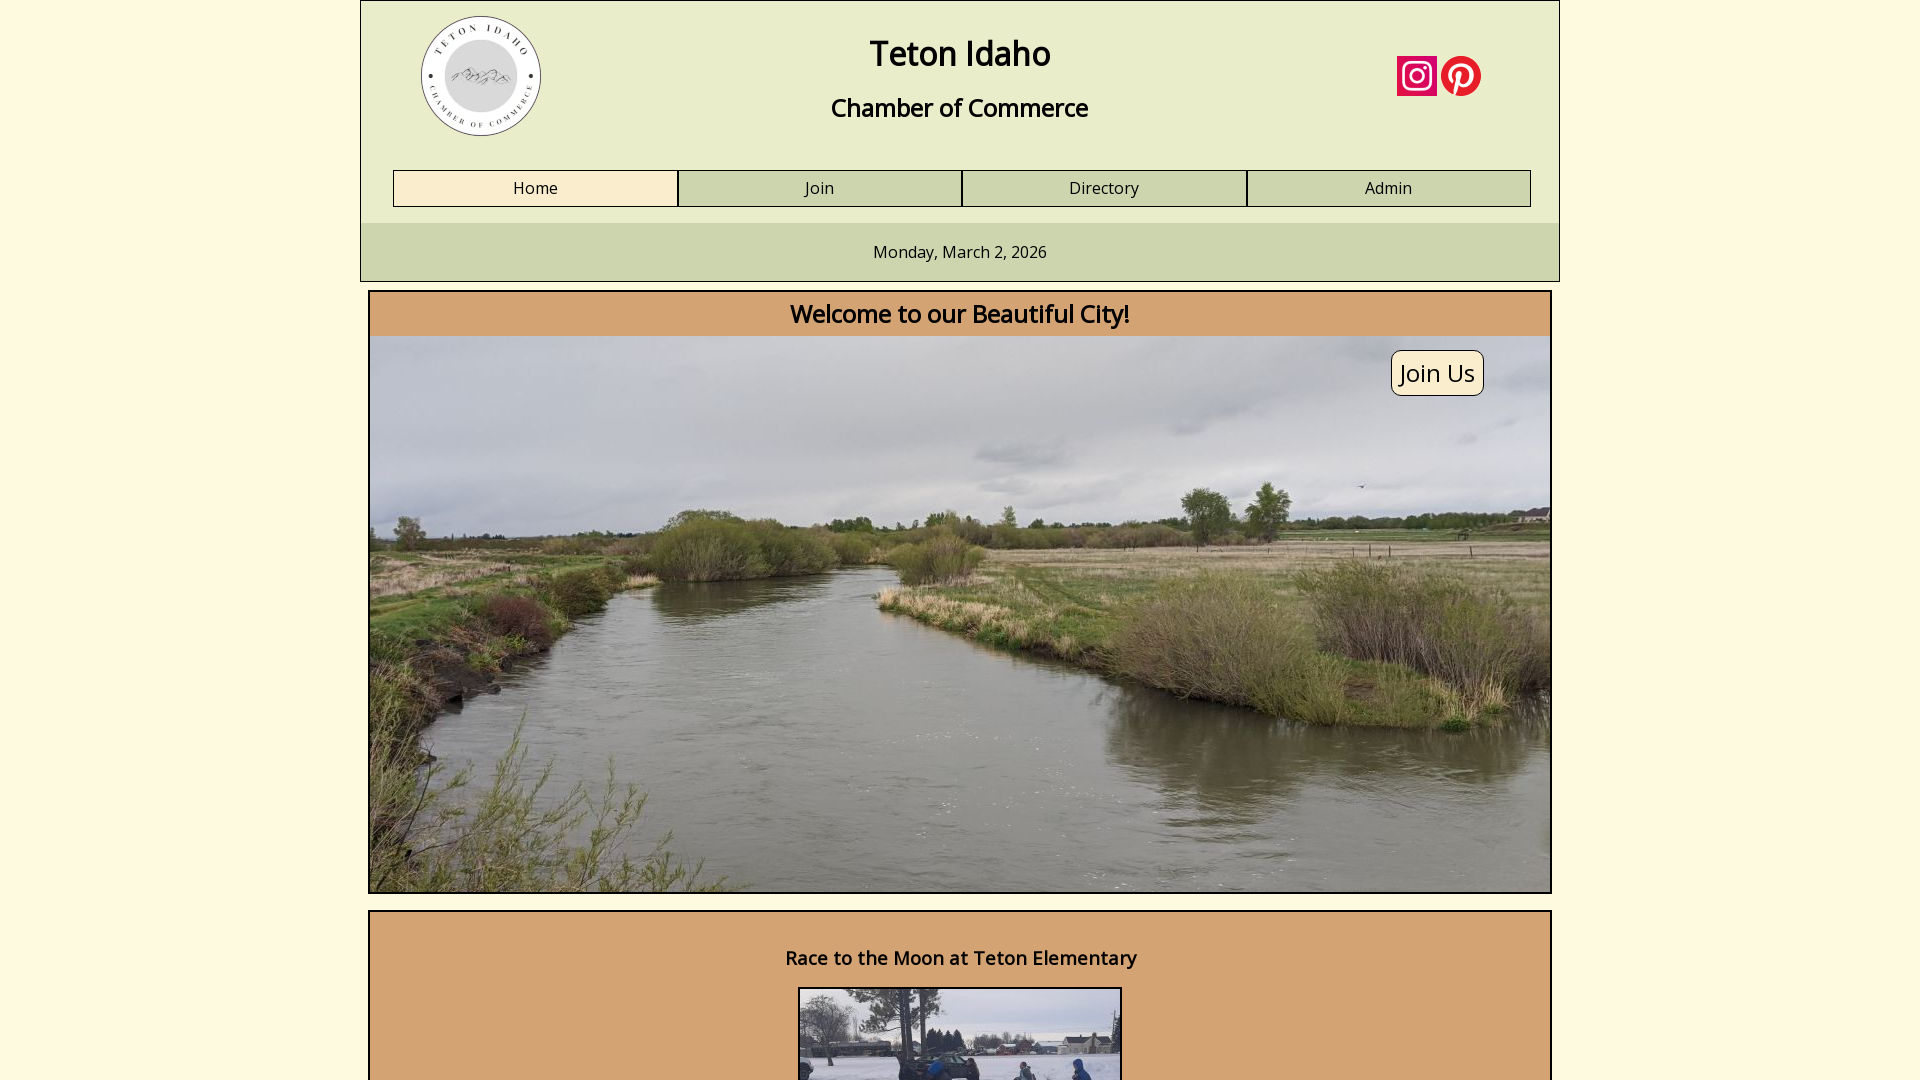

Verified spotlight1 centered image is present
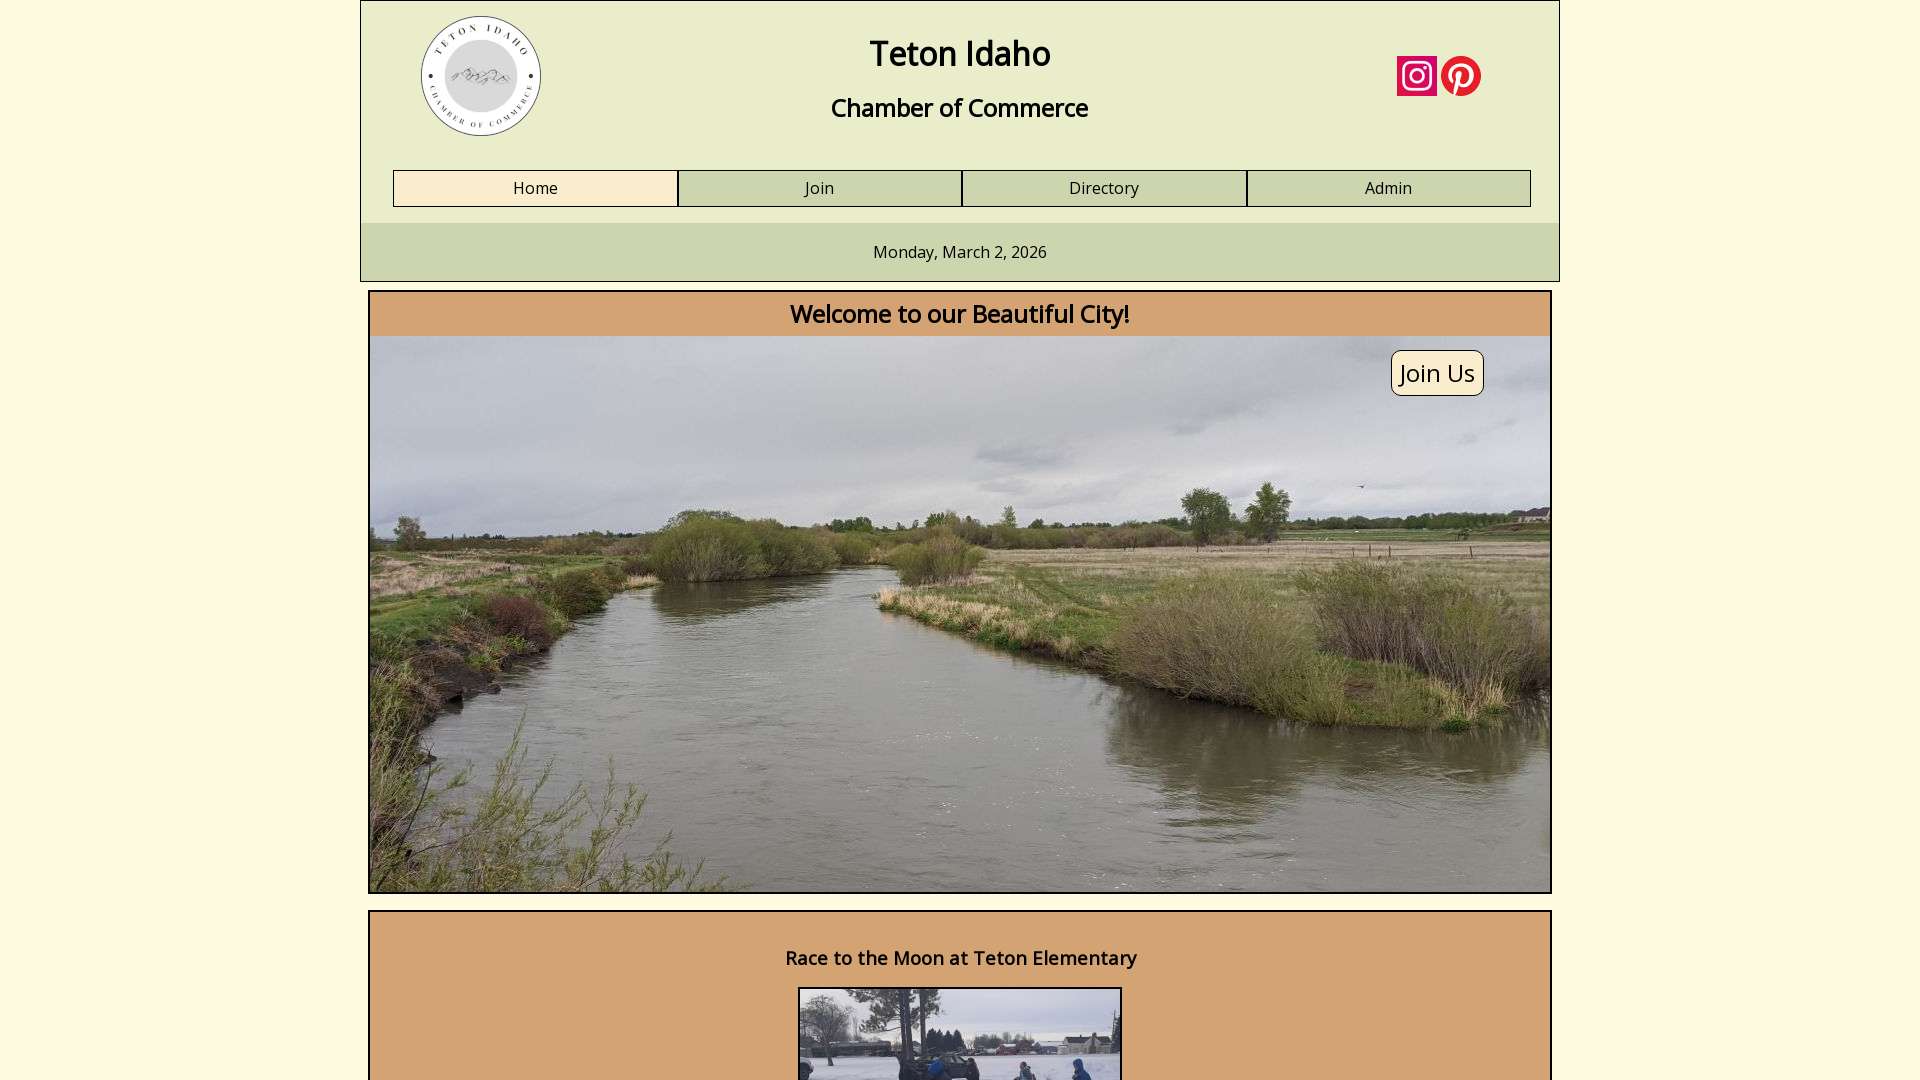

Verified spotlight2 centered image is present
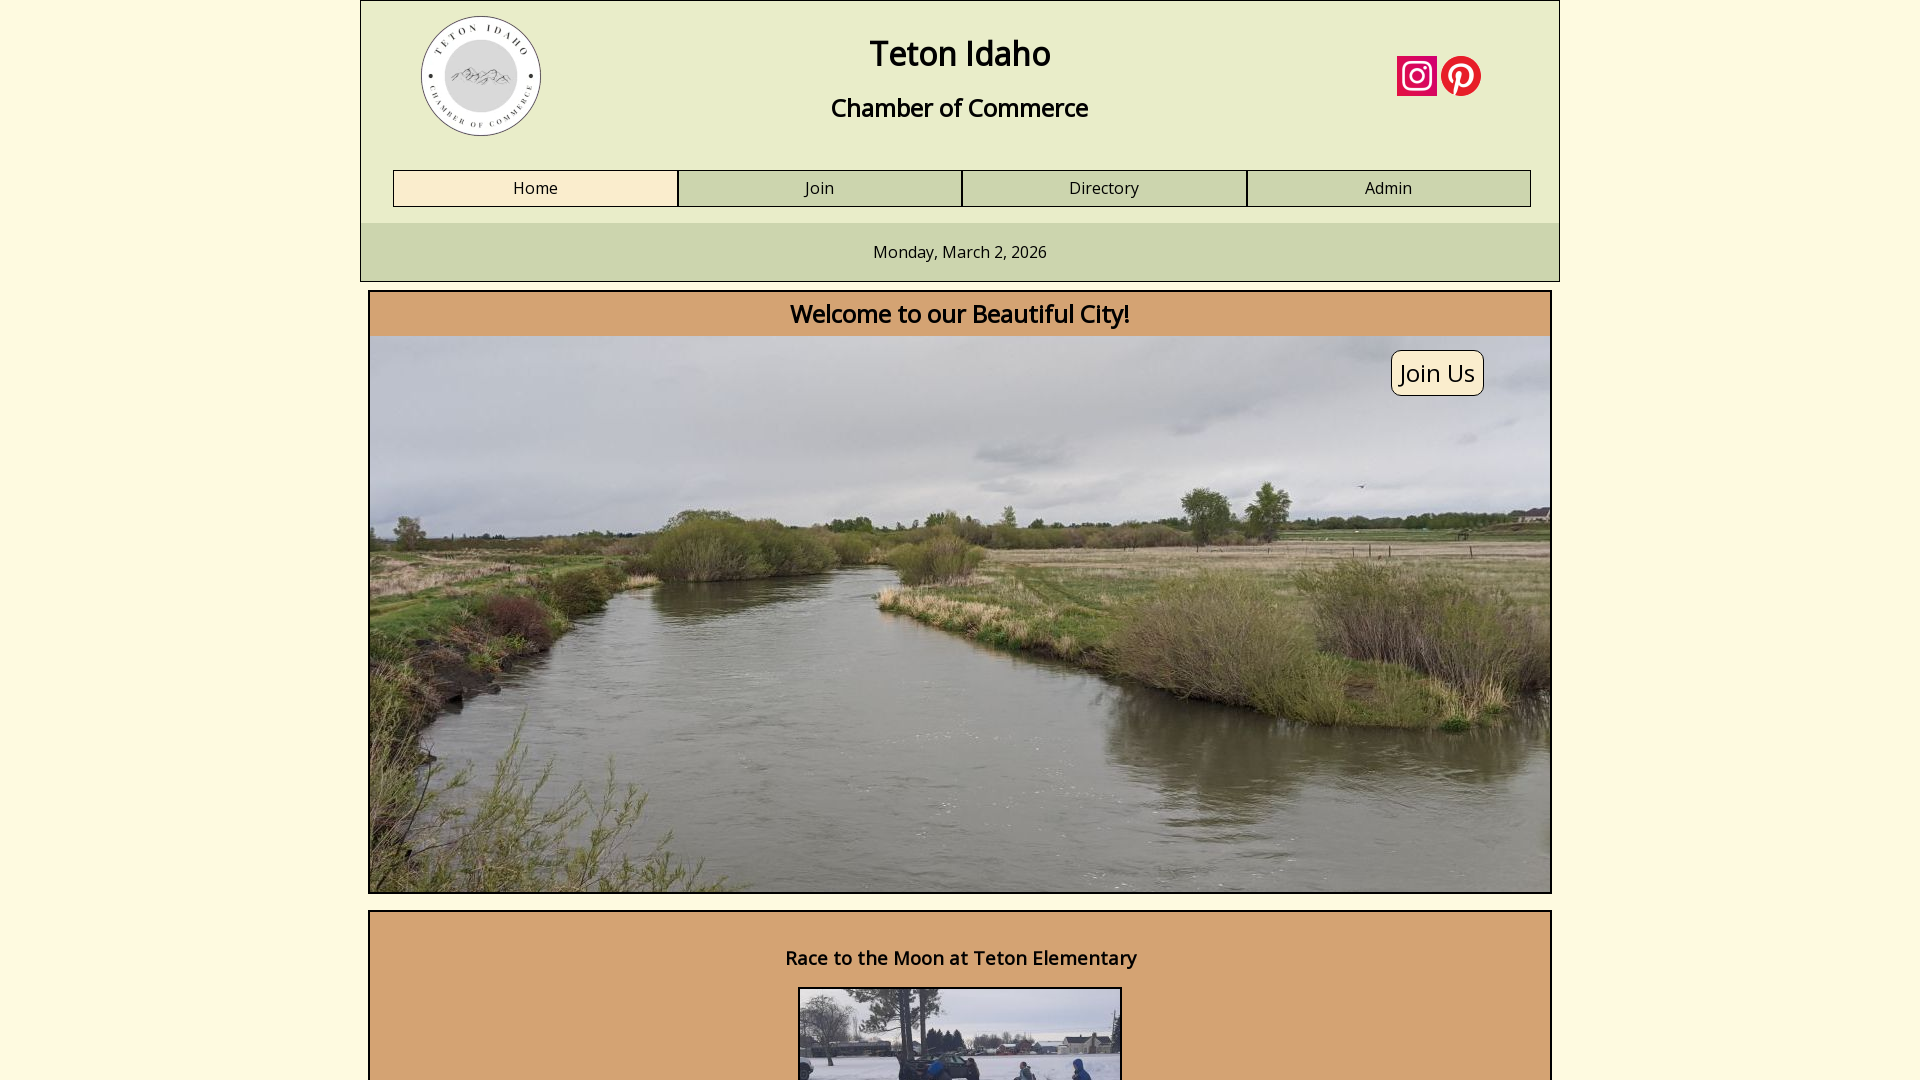

Verified Join Us link is present on the homepage
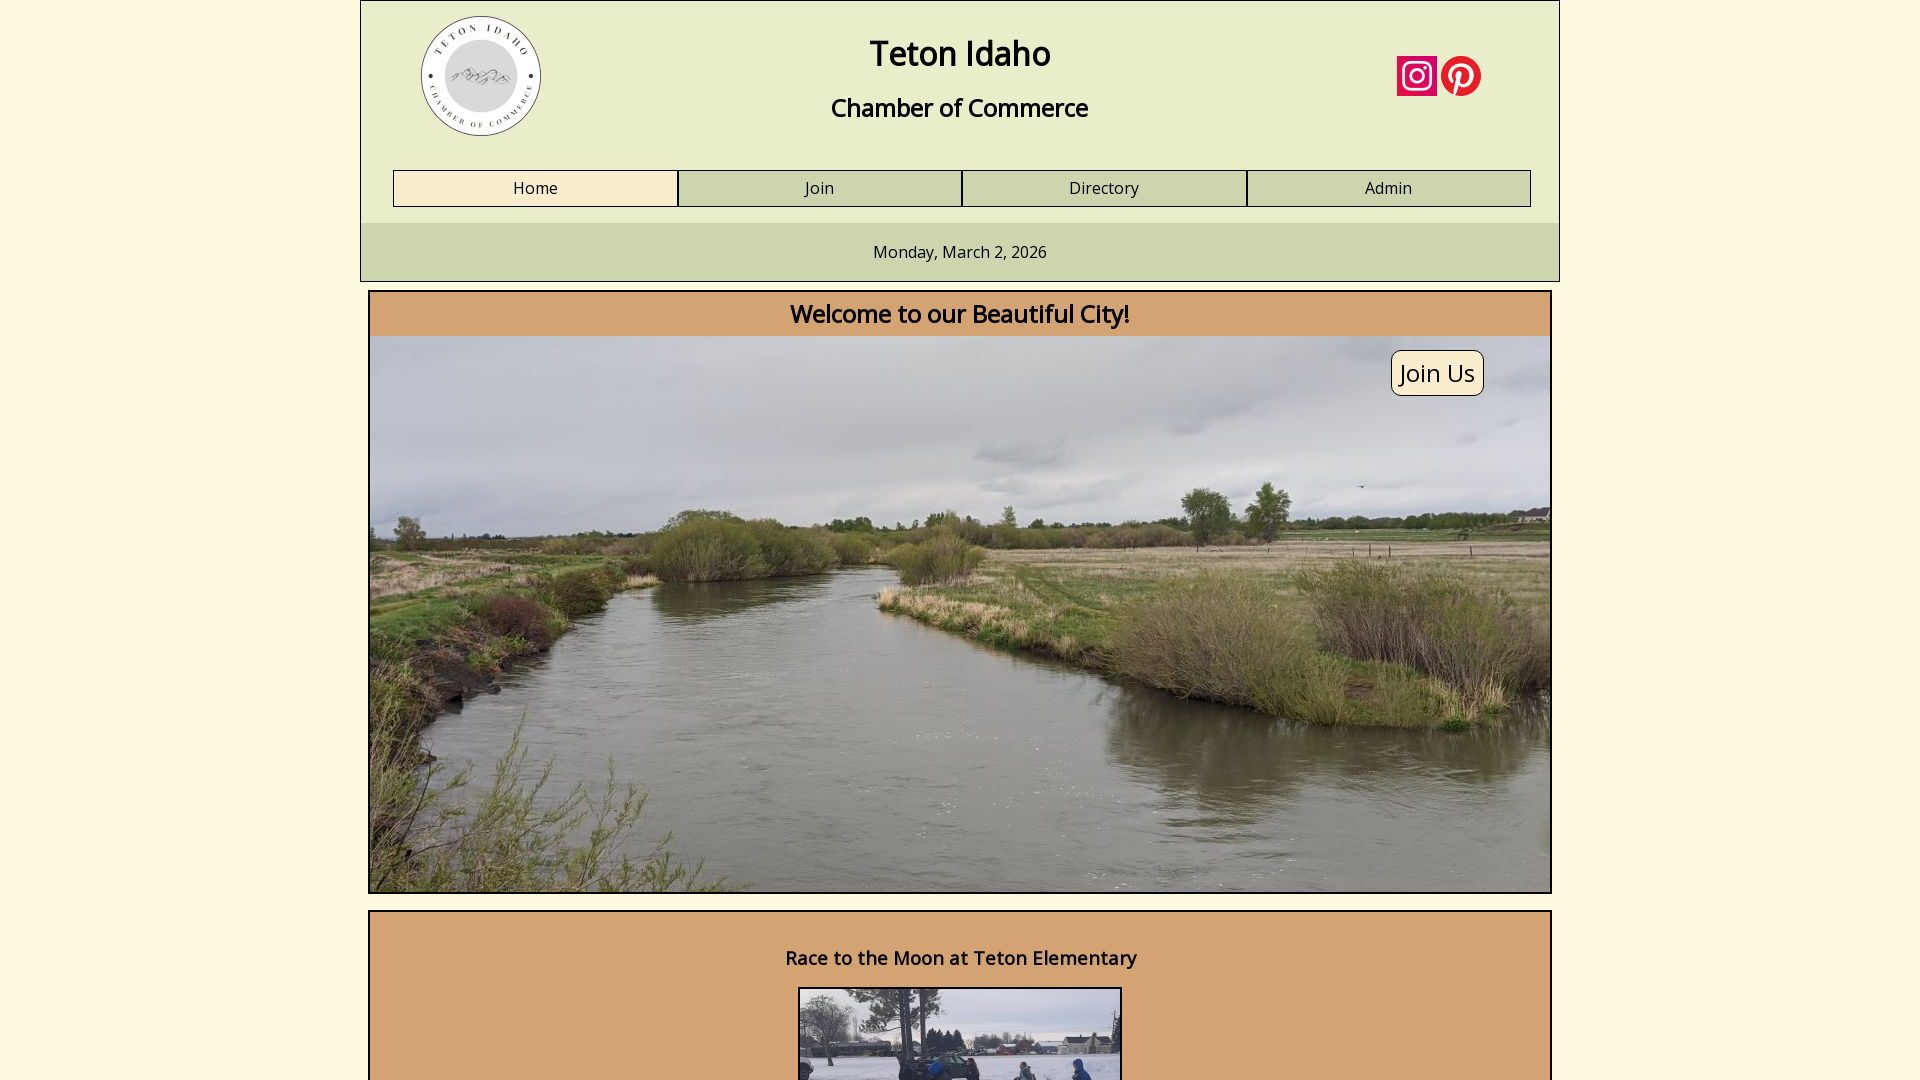

Clicked Join Us link at (1438, 373) on text=Join Us
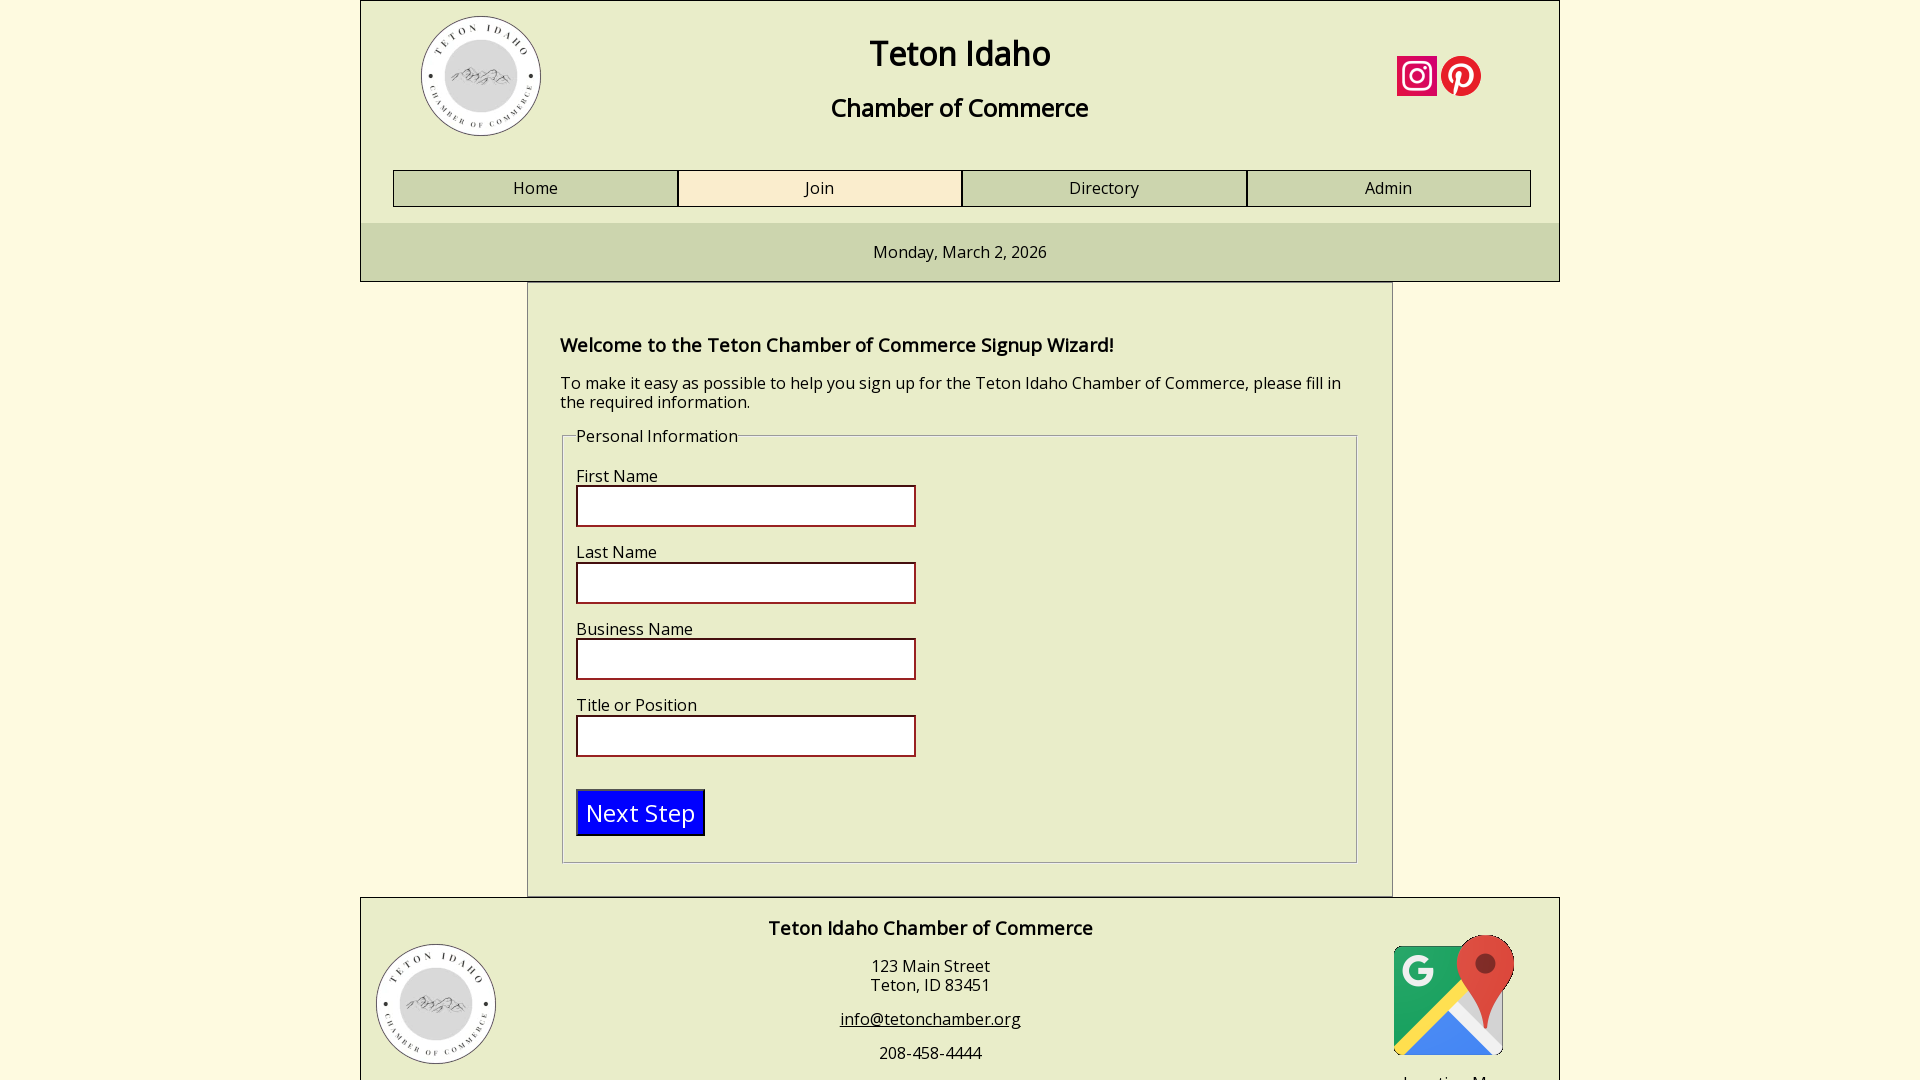

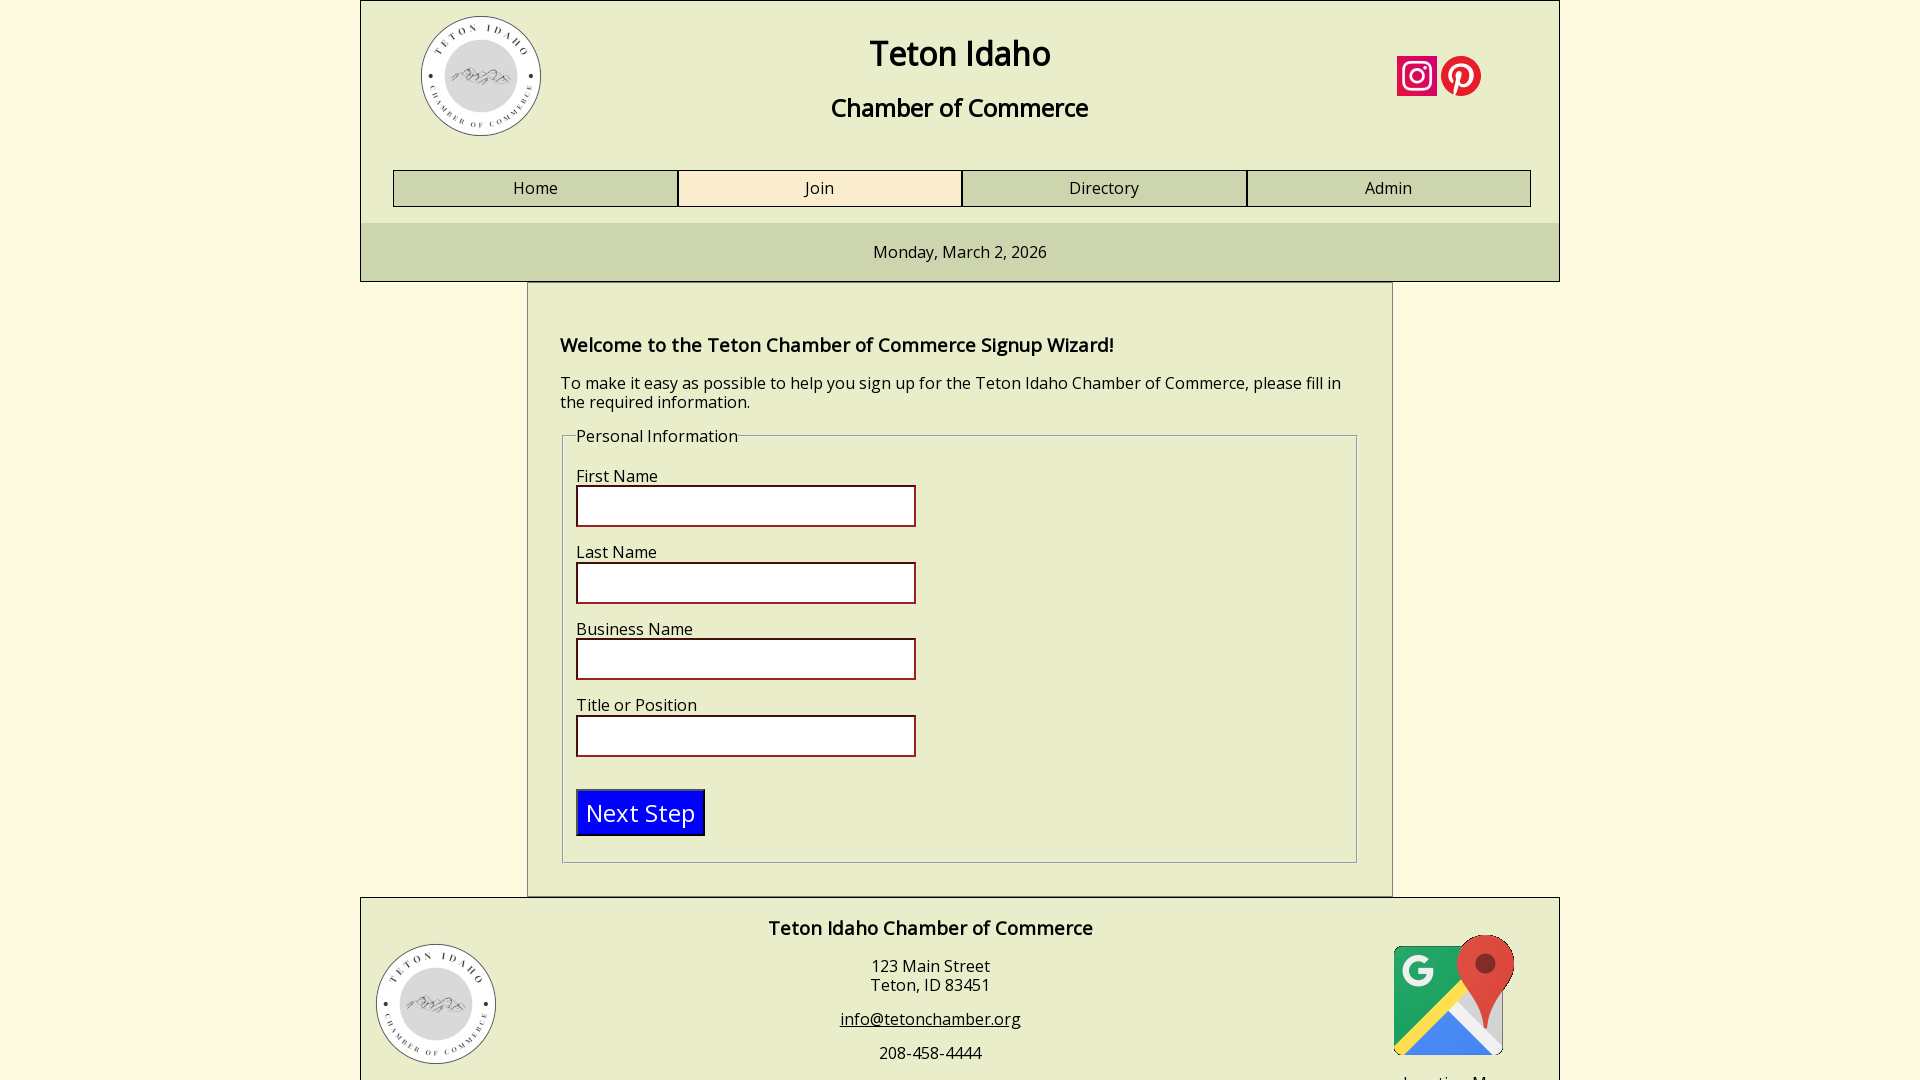